Tests page scrolling functionality by scrolling down and up using keyboard actions

Starting URL: https://techproeducation.com

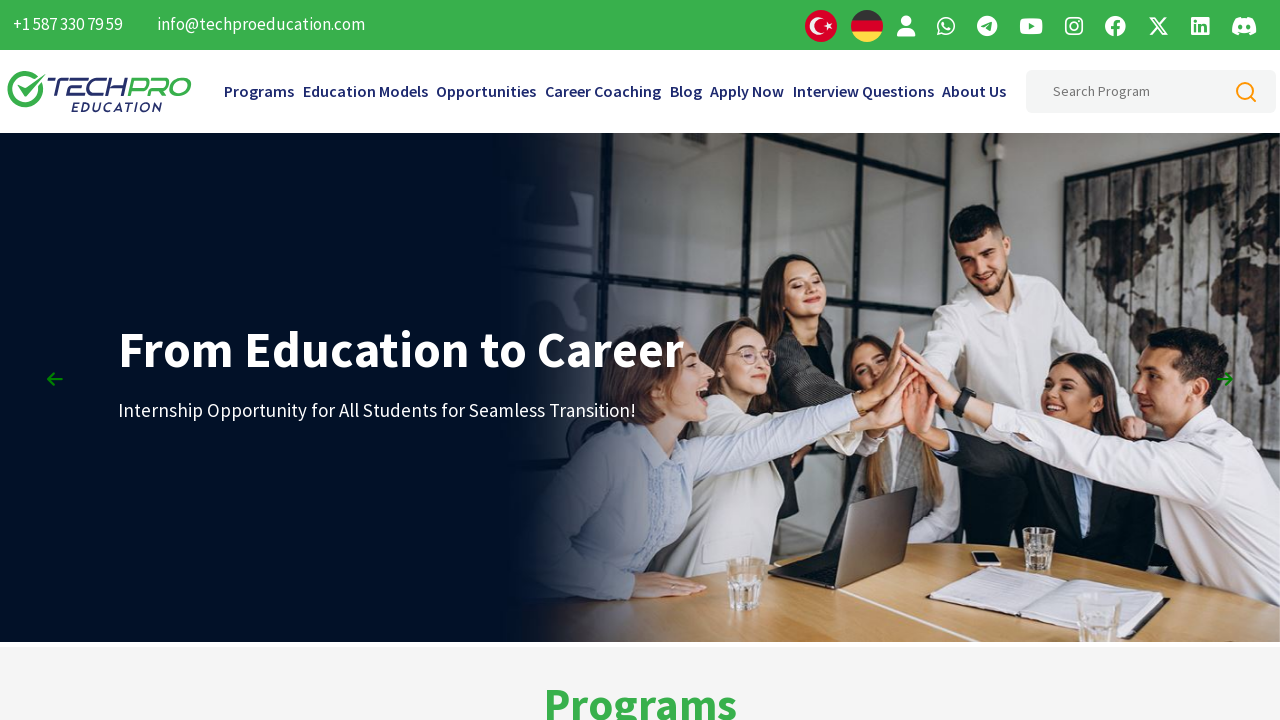

Scrolled down using PAGE_DOWN key (1/3)
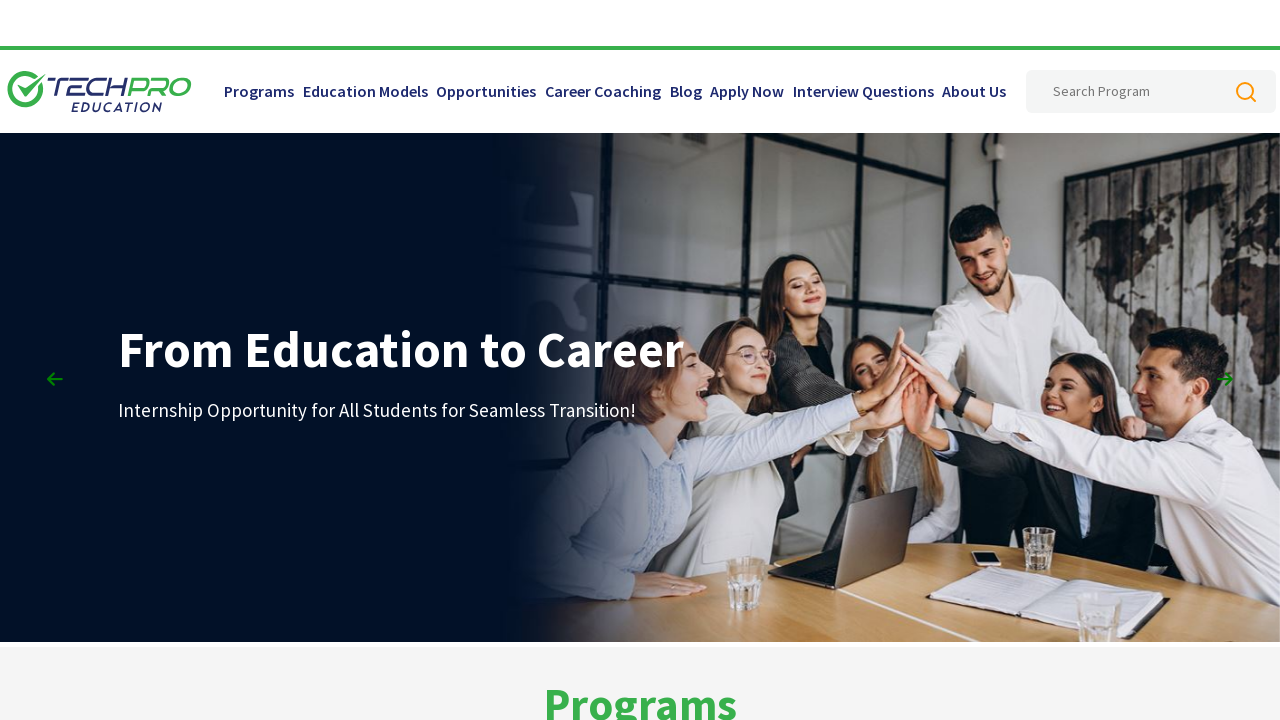

Scrolled down using PAGE_DOWN key (2/3)
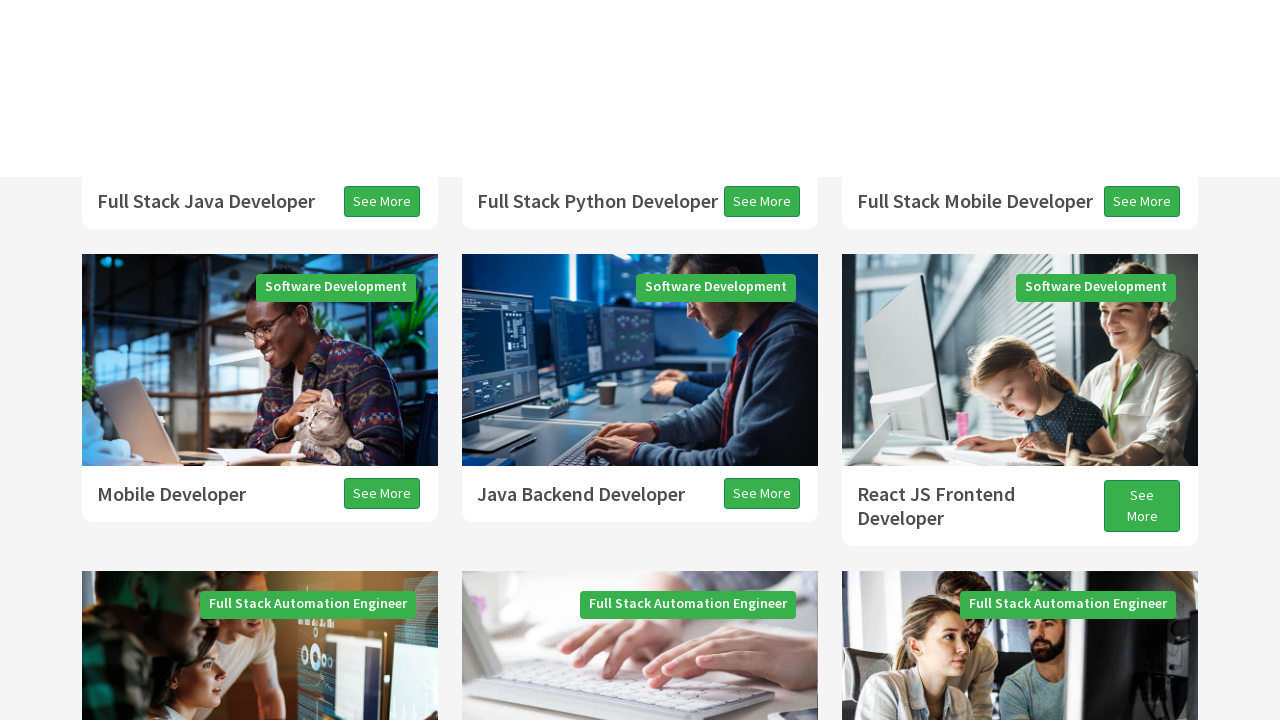

Scrolled down using PAGE_DOWN key (3/3)
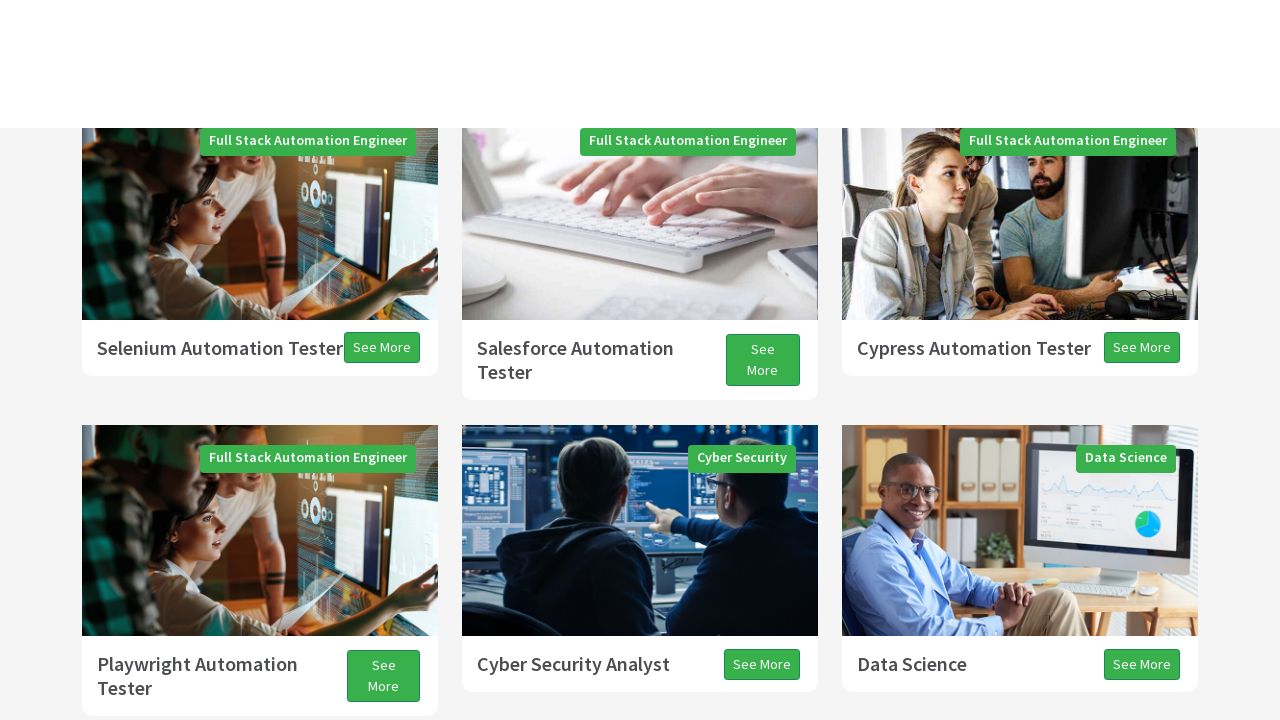

Scrolled down slightly using ARROW_DOWN key
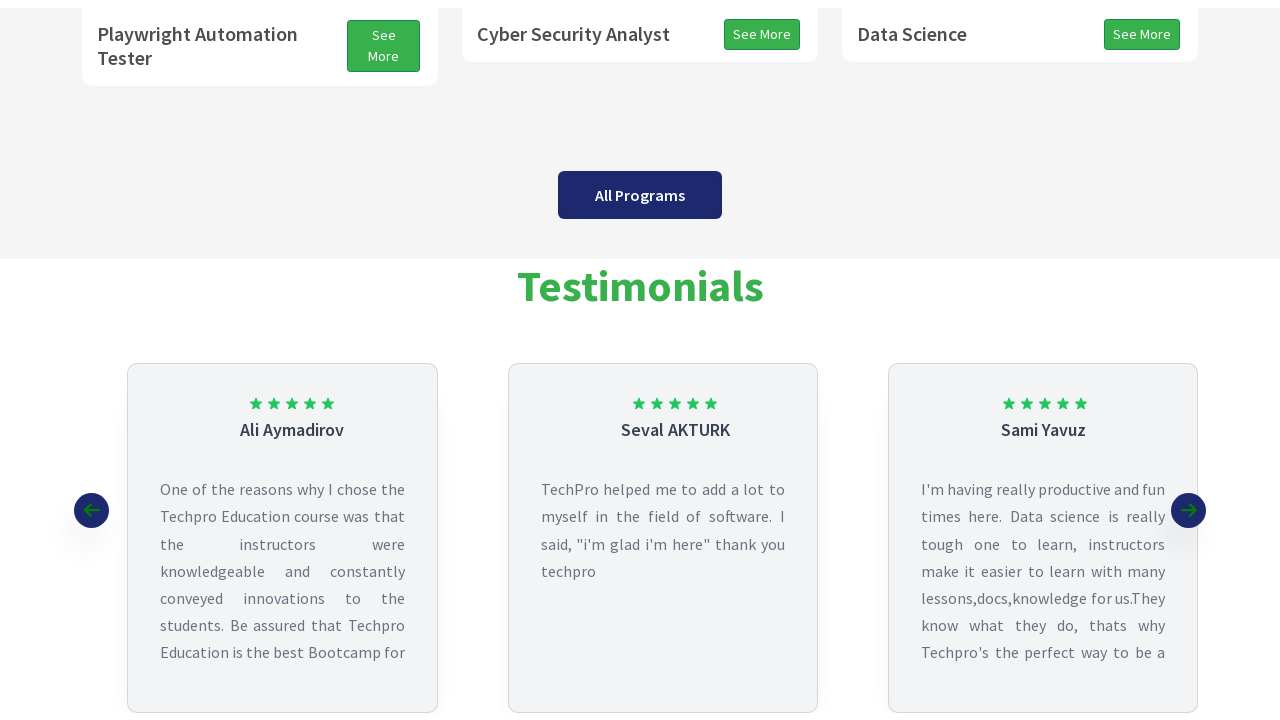

Waited 4 seconds to observe the scroll position
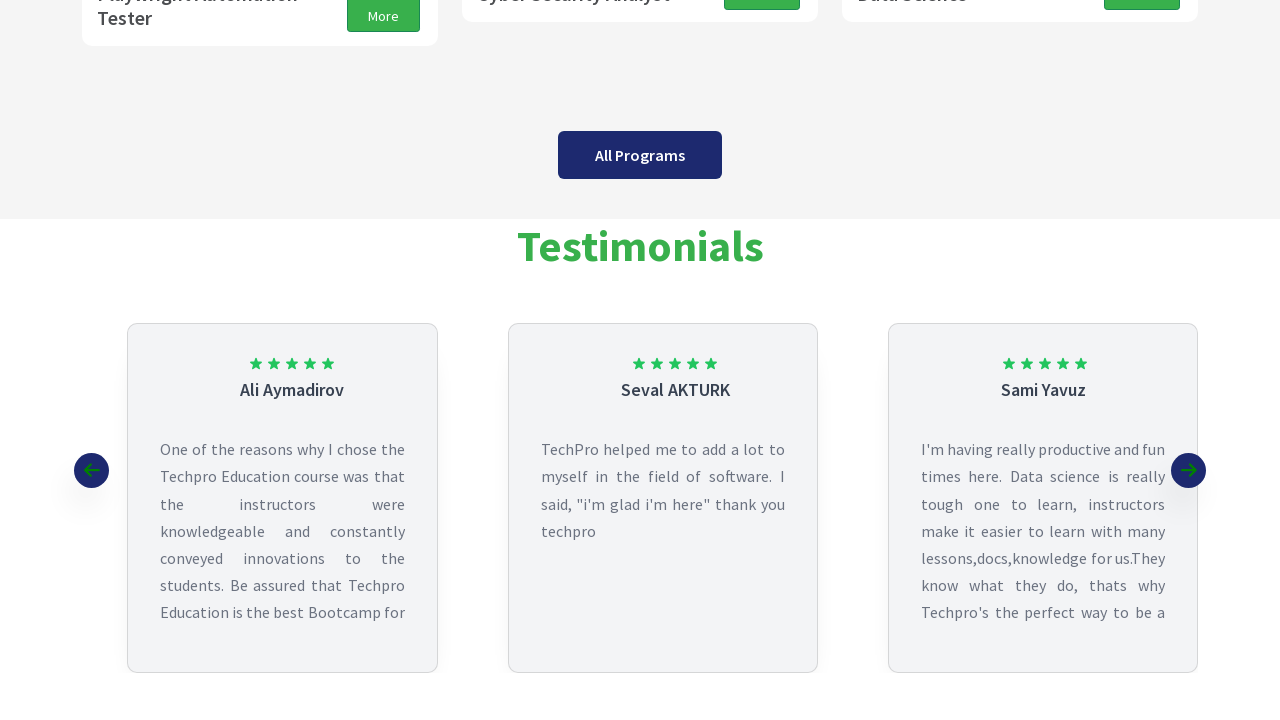

Scrolled up using PAGE_UP key (1/3)
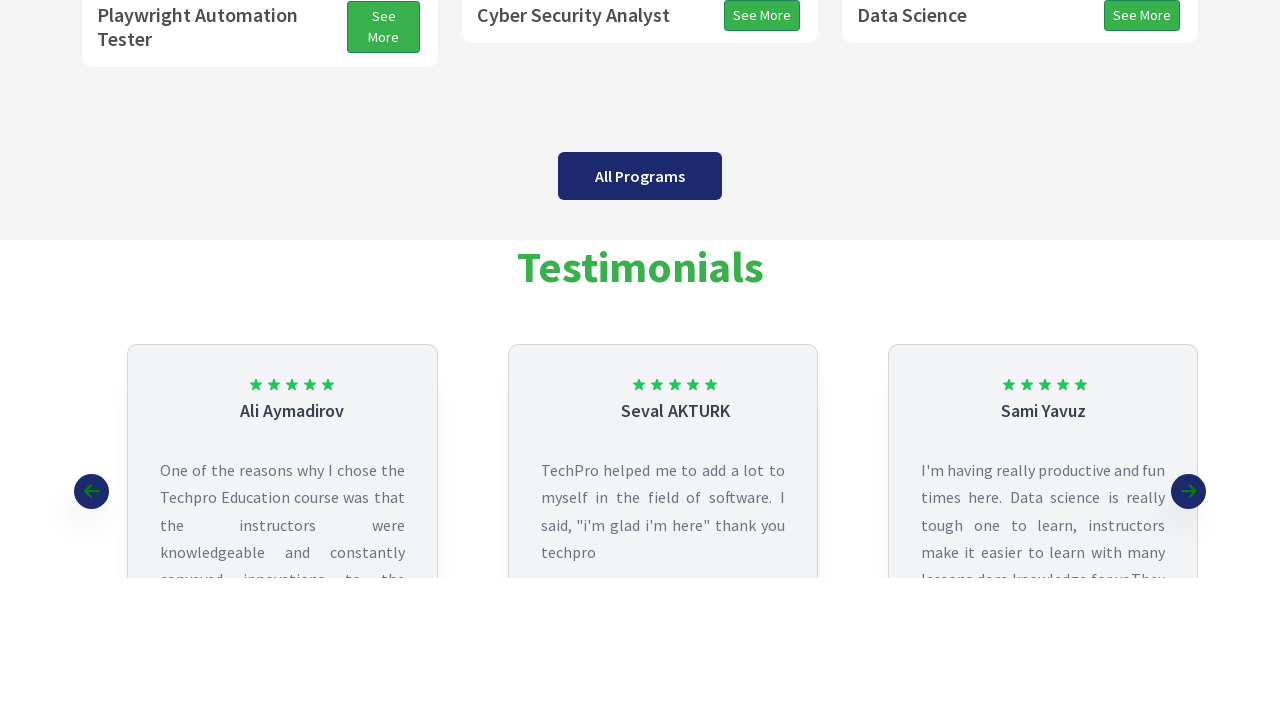

Scrolled up using PAGE_UP key (2/3)
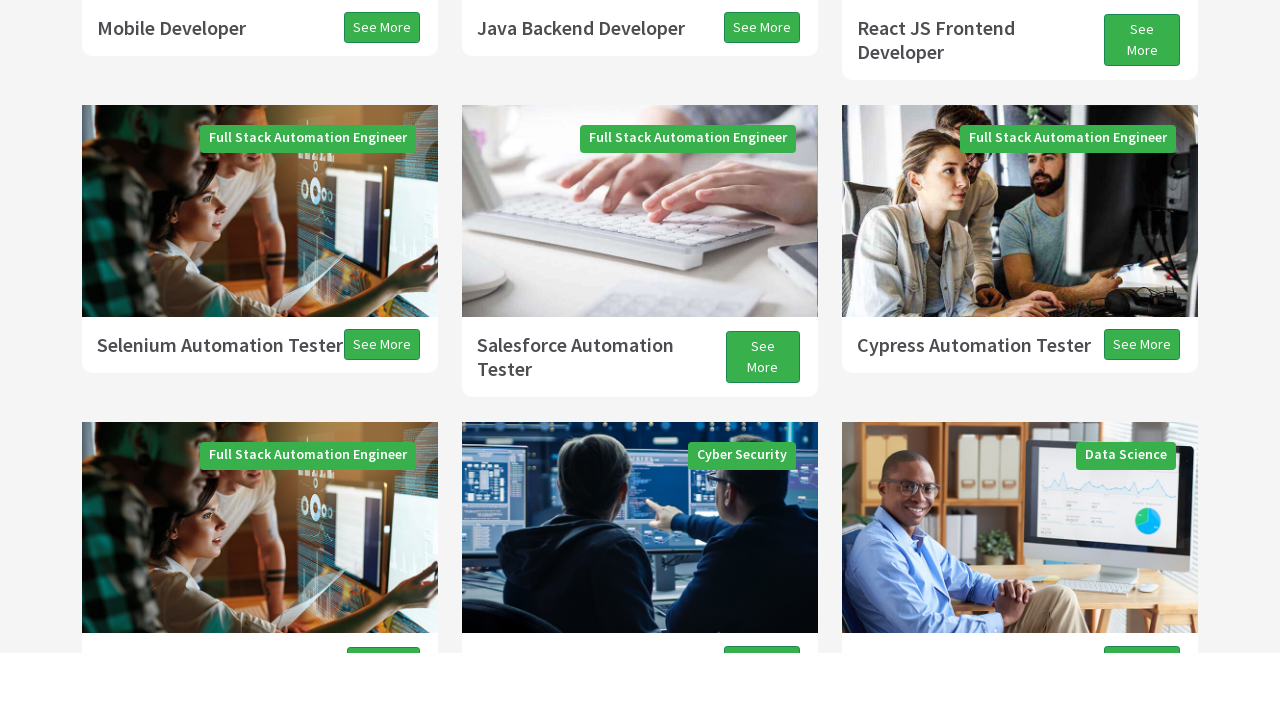

Scrolled up using PAGE_UP key (3/3)
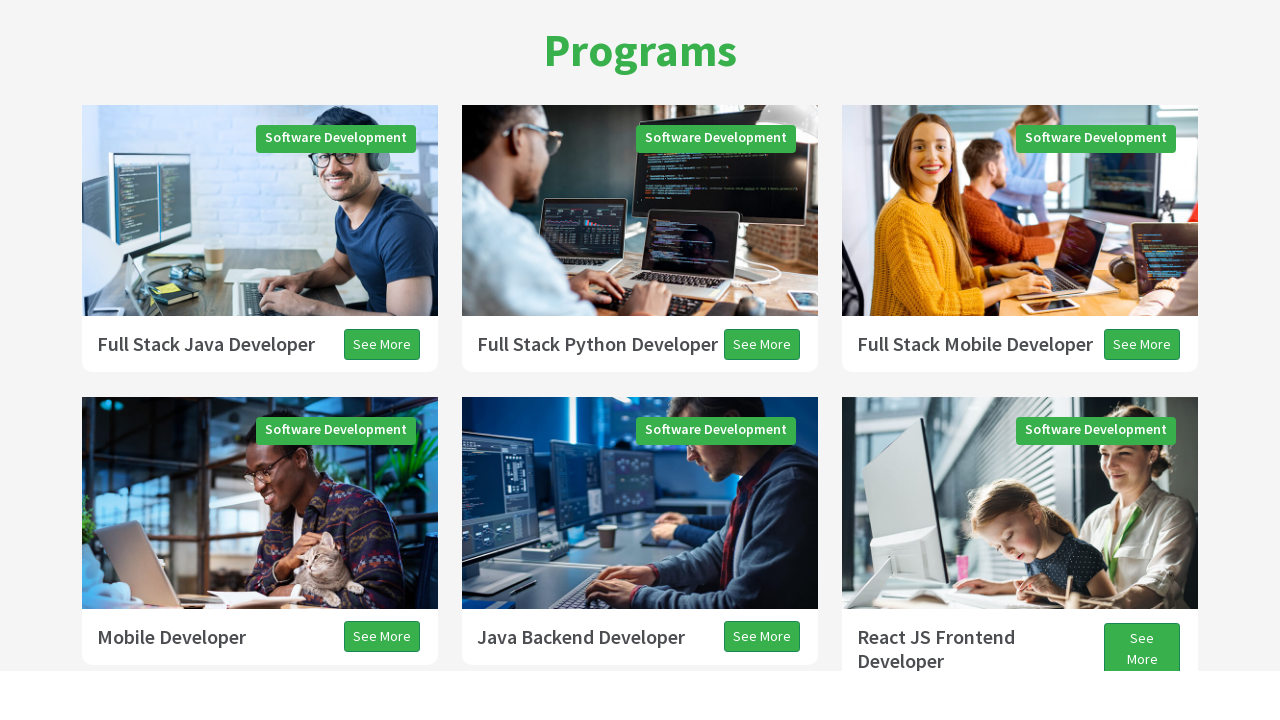

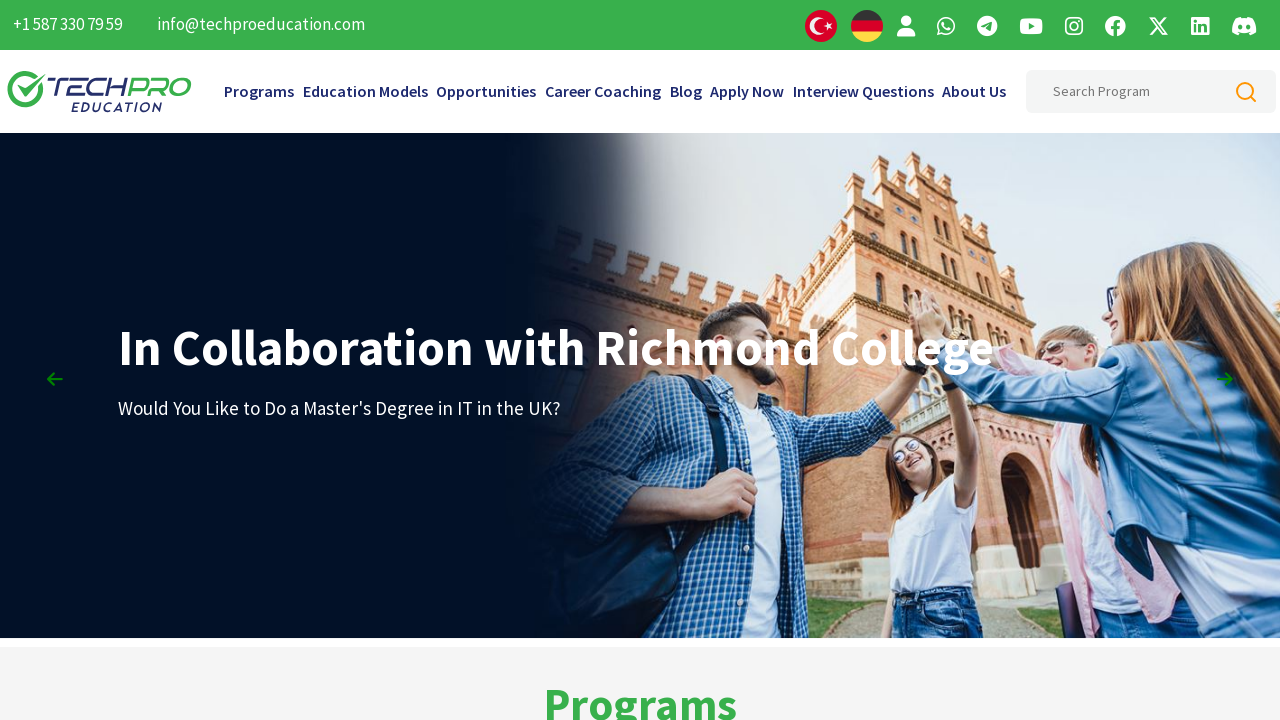